Navigates to Rahul Shetty Academy website and verifies page title and URL are accessible

Starting URL: https://rahulshettyacademy.com

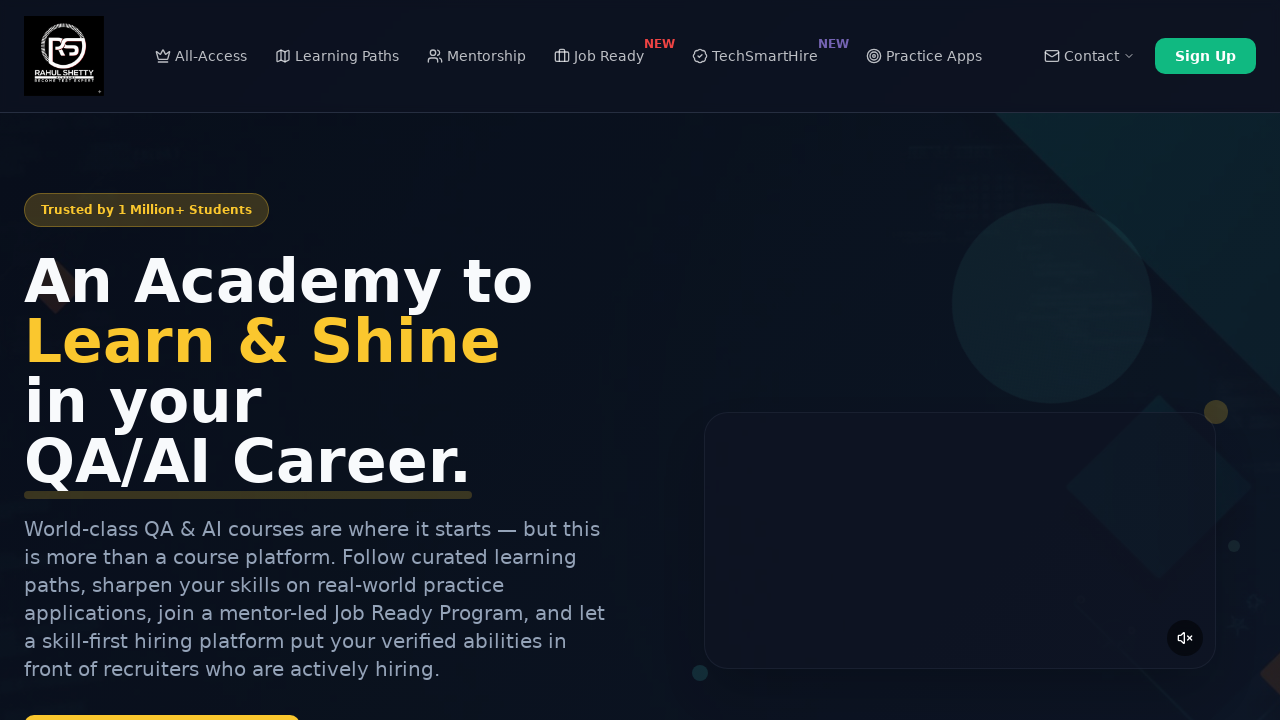

Retrieved page title
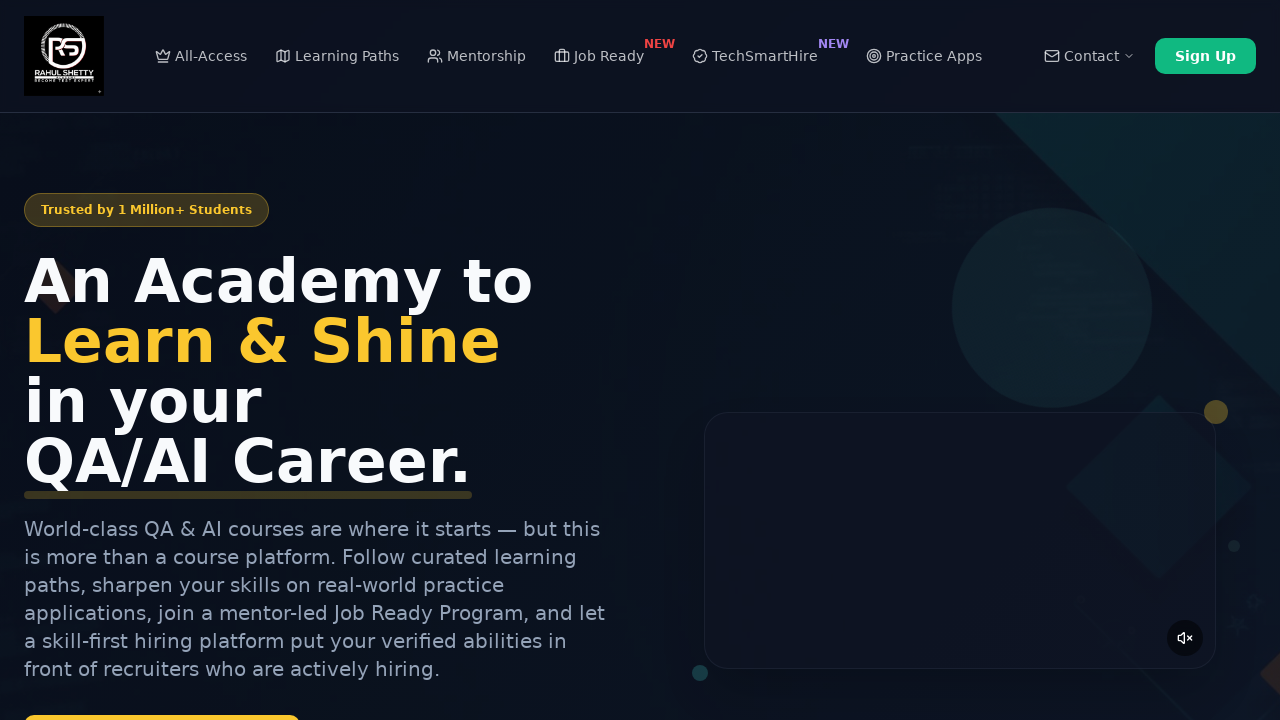

Retrieved current URL
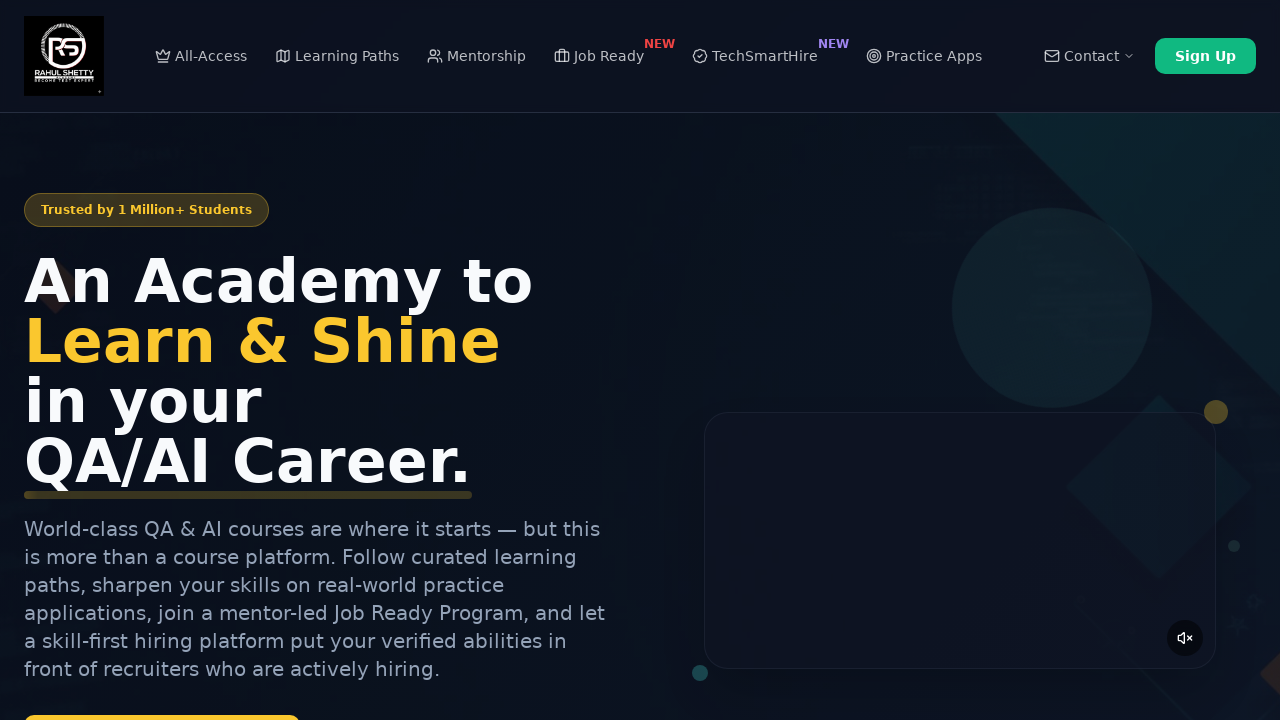

Verified page title exists
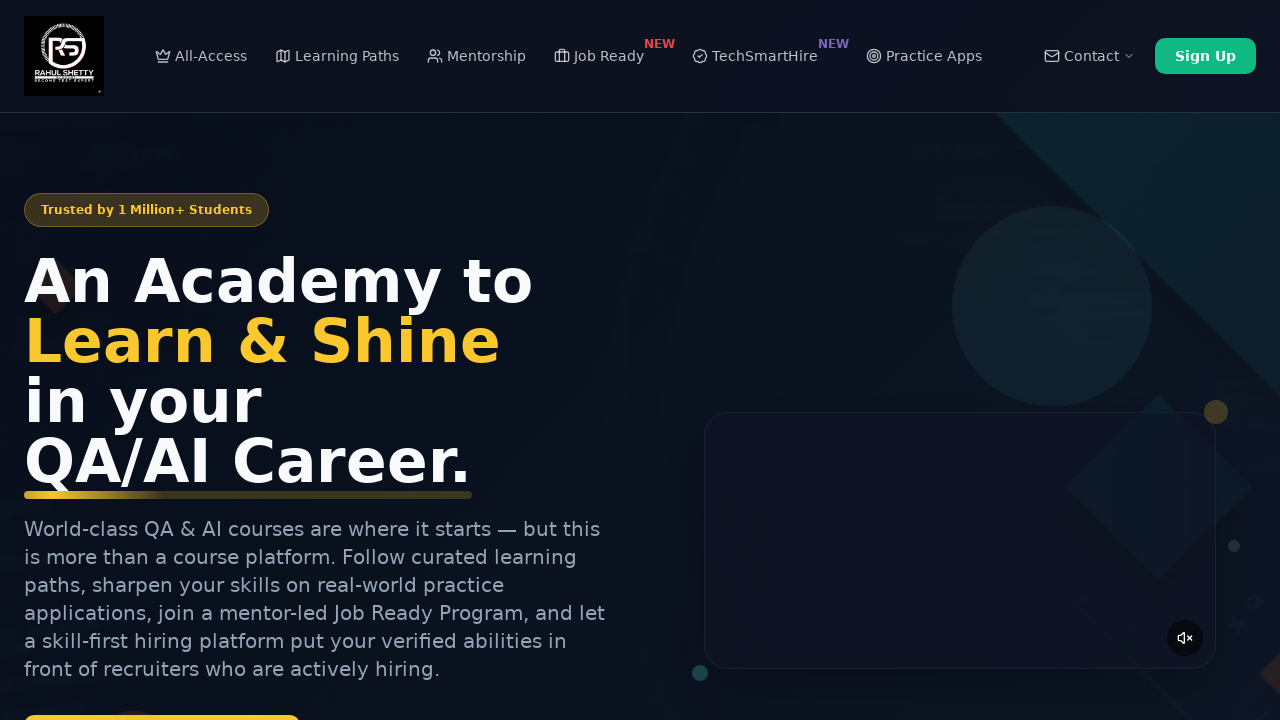

Verified URL is accessible
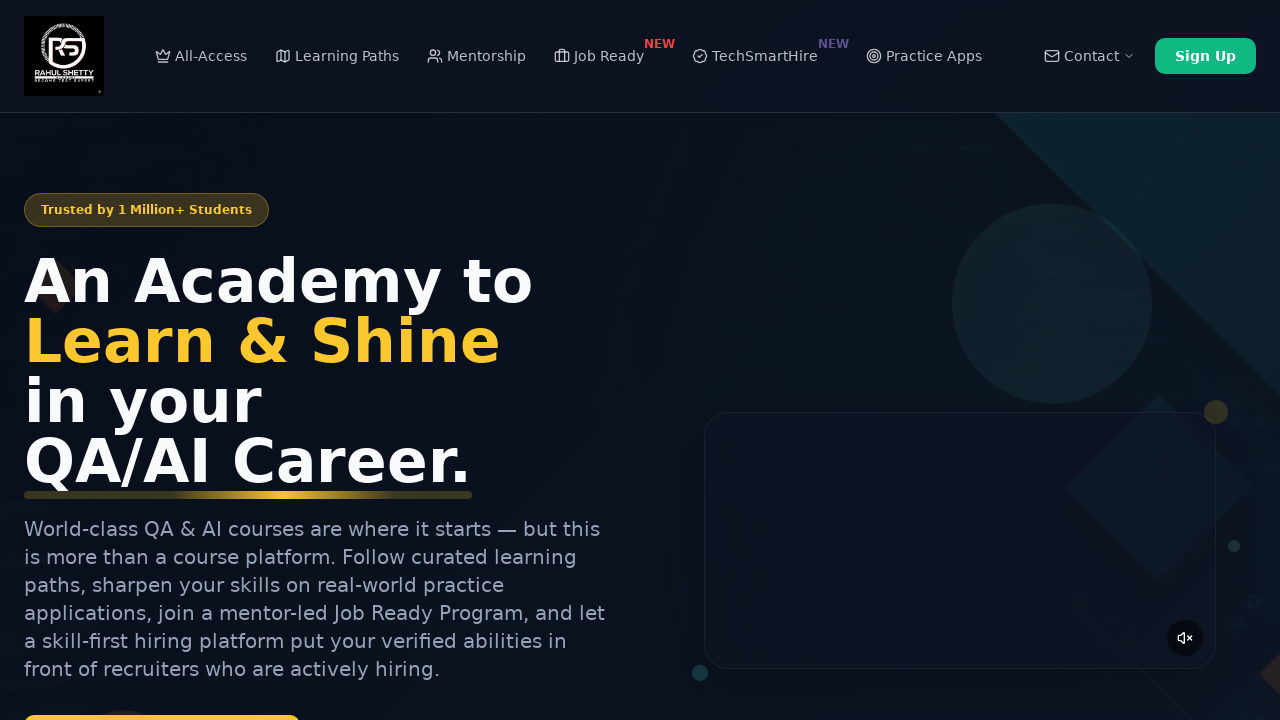

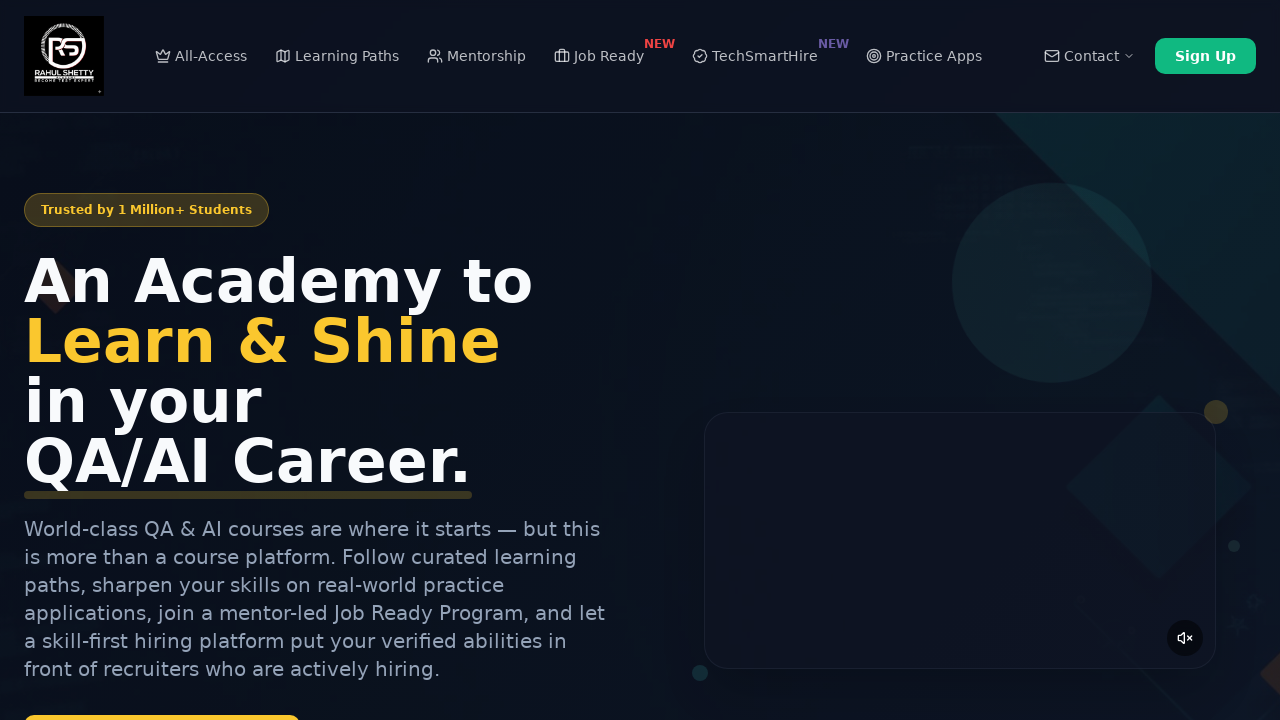